Navigates to a login page and clicks on an external link (target="_blank") present on the page, testing that the link is clickable and accessible.

Starting URL: https://demo.actitime.com/login.do

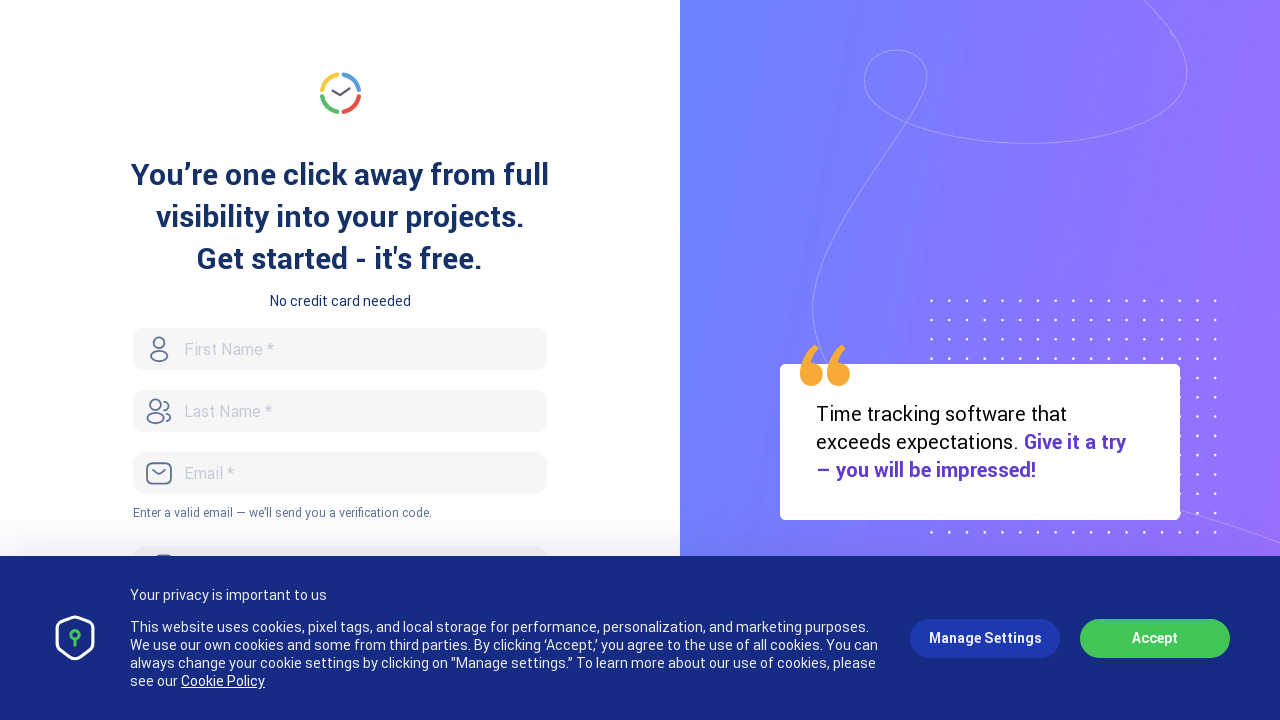

Waited for external link with target='_blank' to be visible
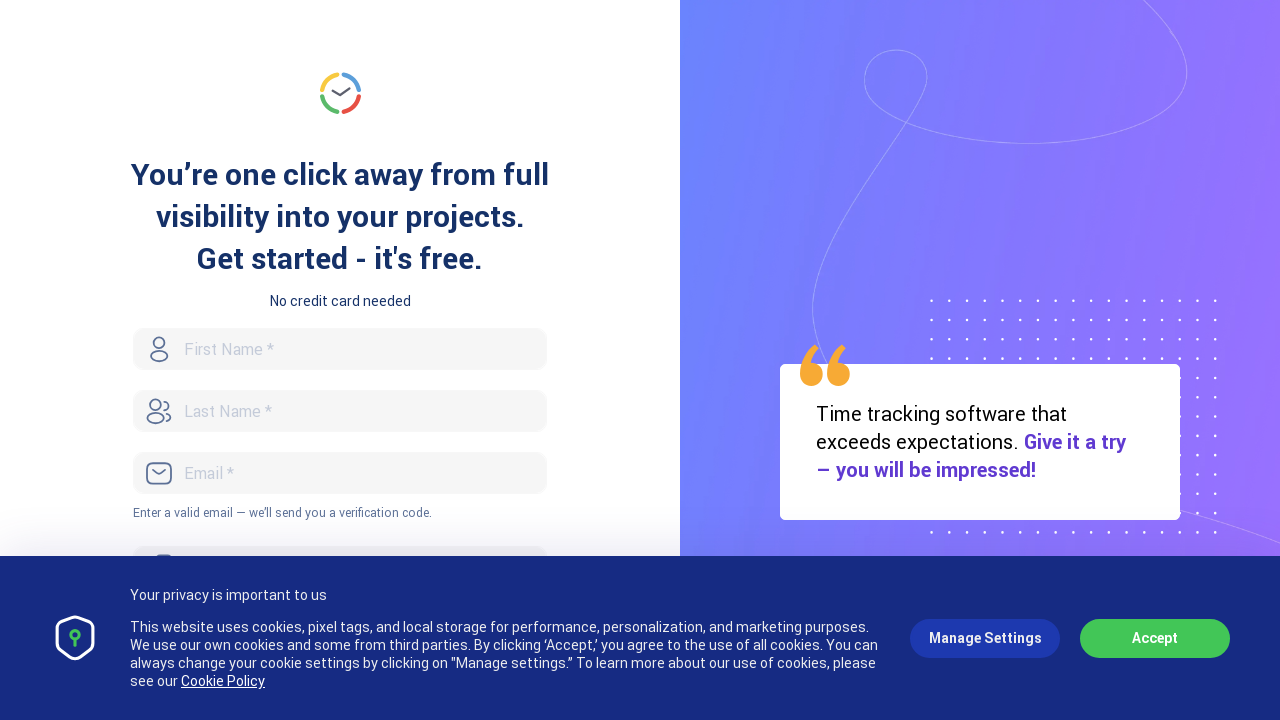

Clicked external link (target='_blank') on login page at (340, 360) on a[target='_blank']
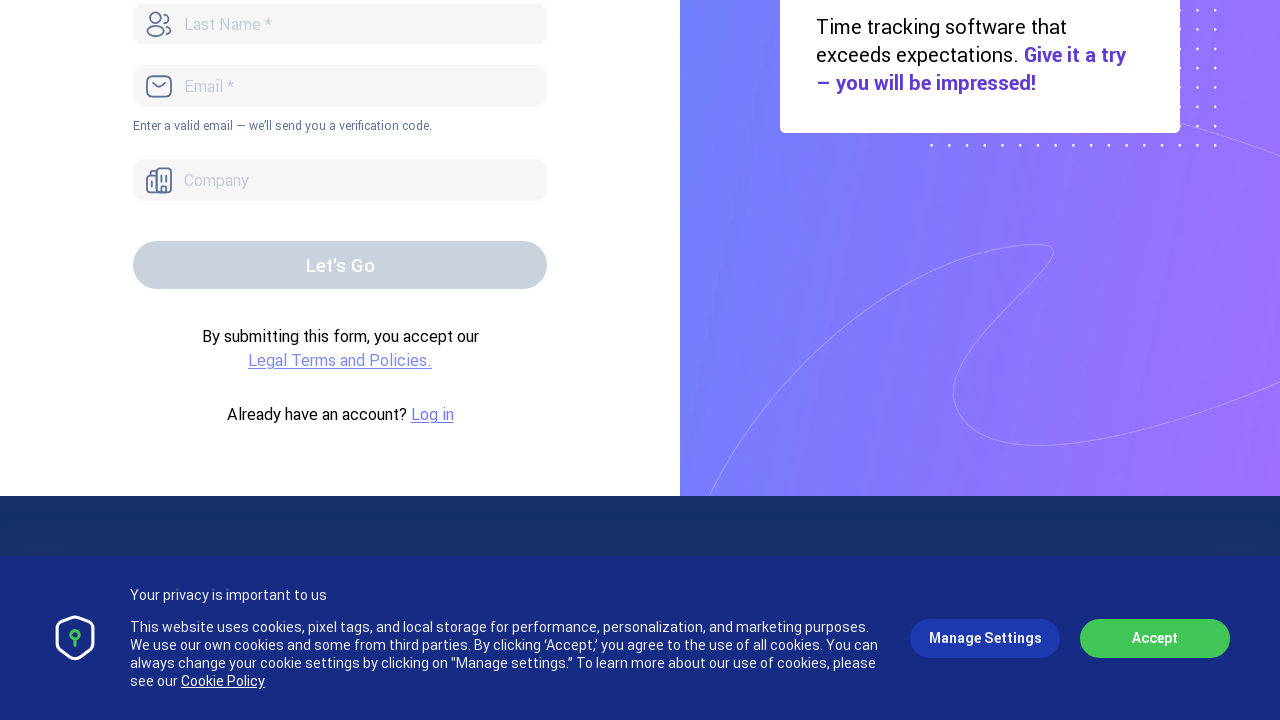

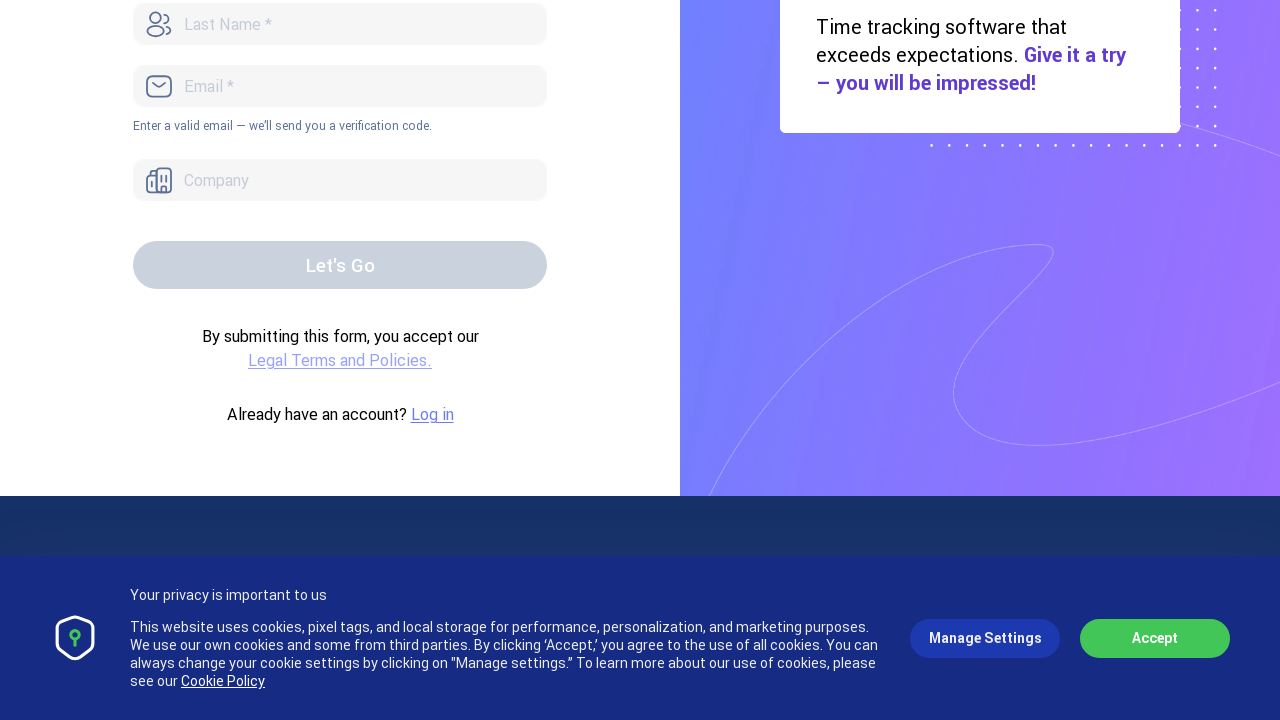